Tests marking all todo items as completed using the toggle all checkbox

Starting URL: https://demo.playwright.dev/todomvc

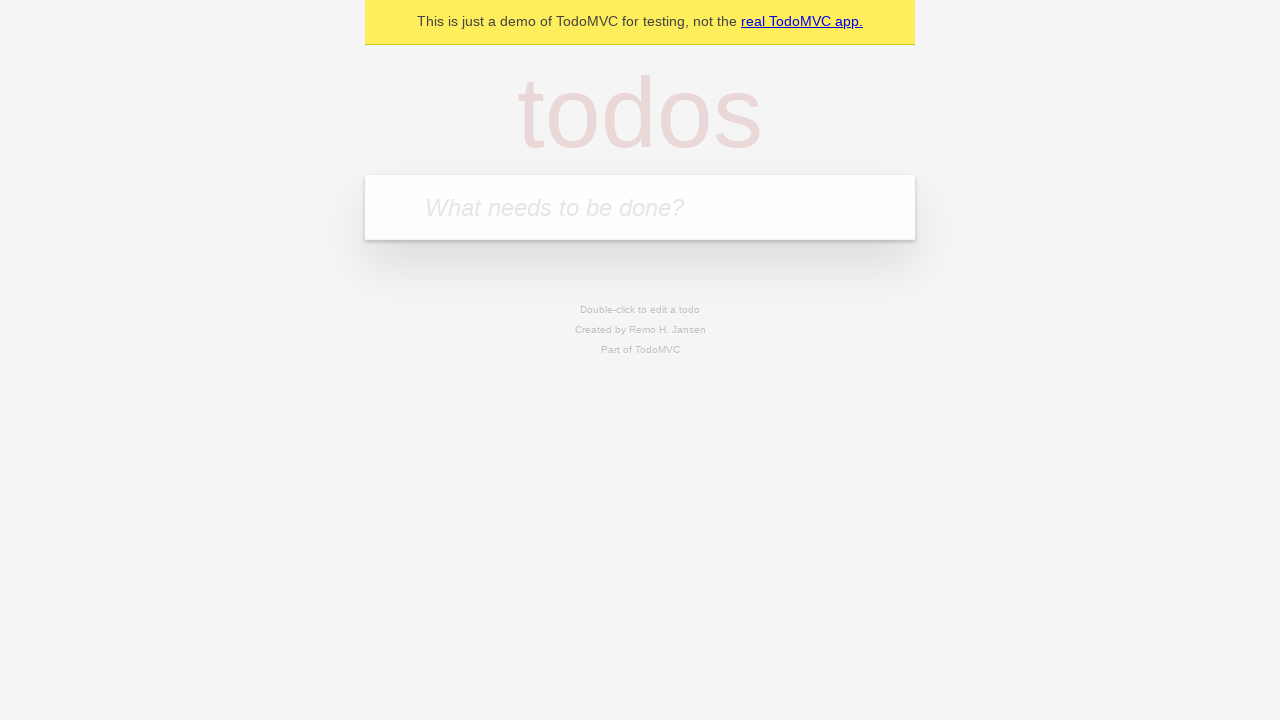

Located the todo input field
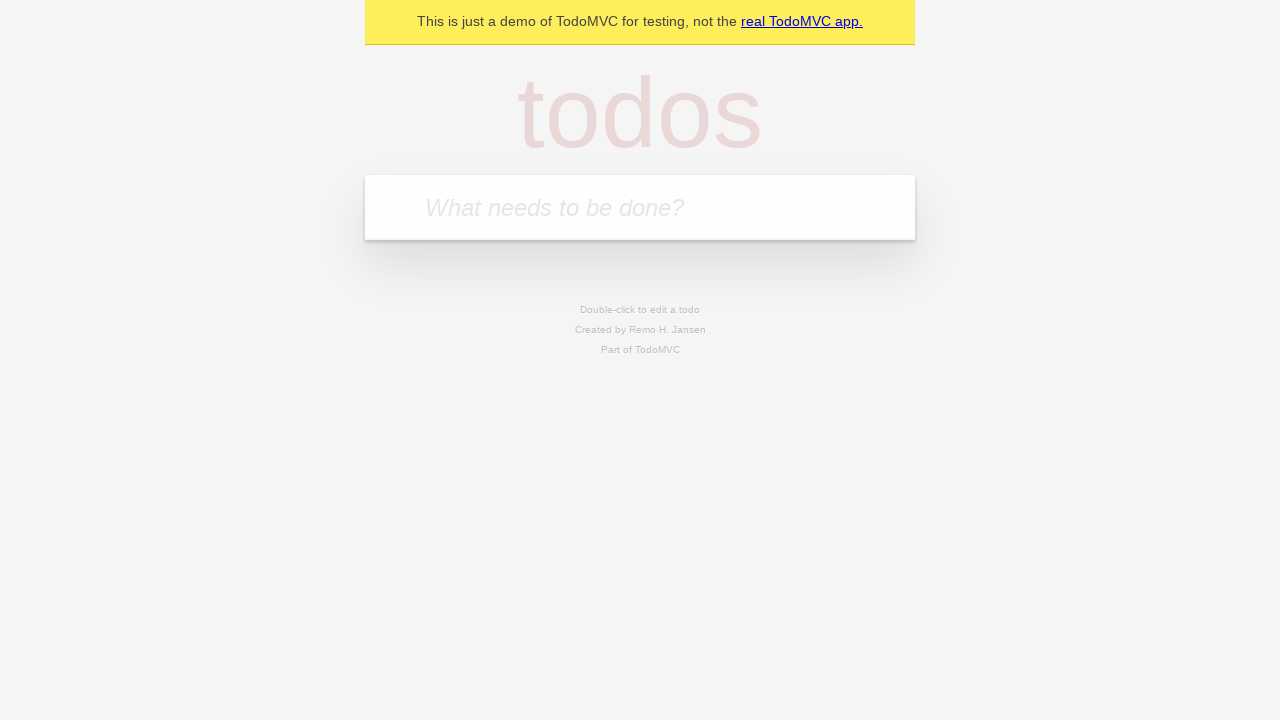

Filled todo input with 'buy some cheese' on internal:attr=[placeholder="What needs to be done?"i]
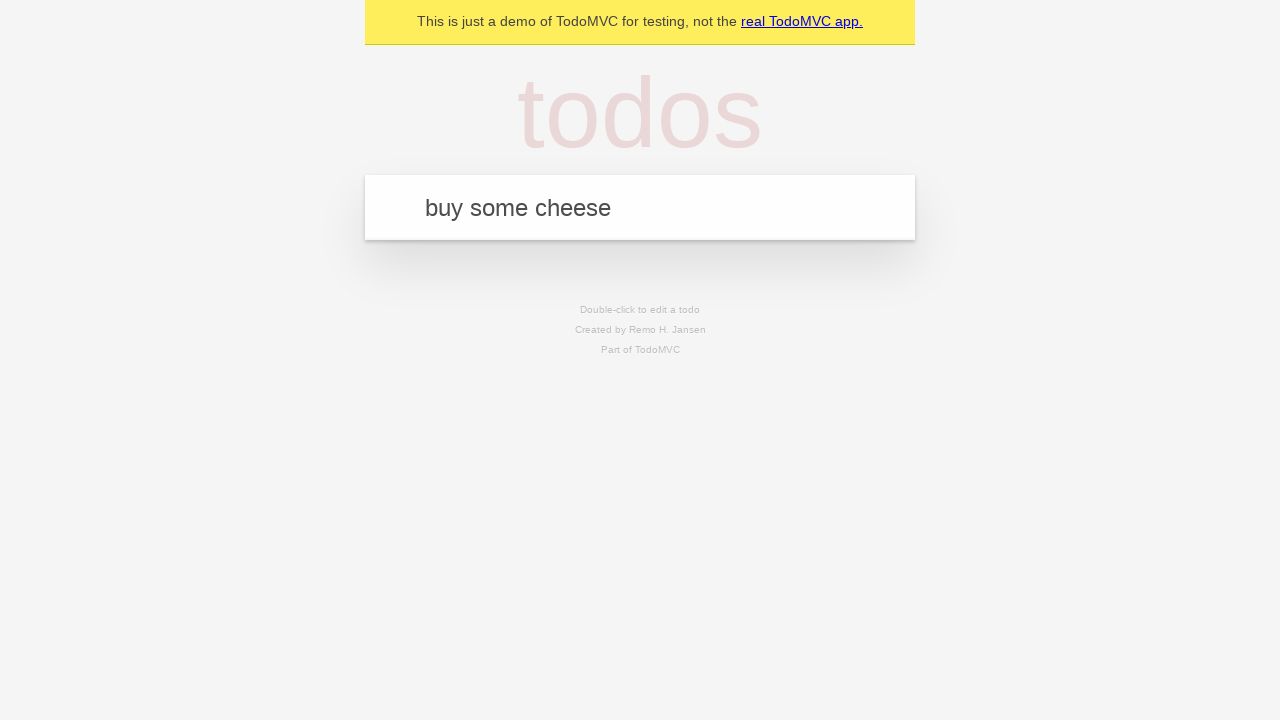

Pressed Enter to create first todo on internal:attr=[placeholder="What needs to be done?"i]
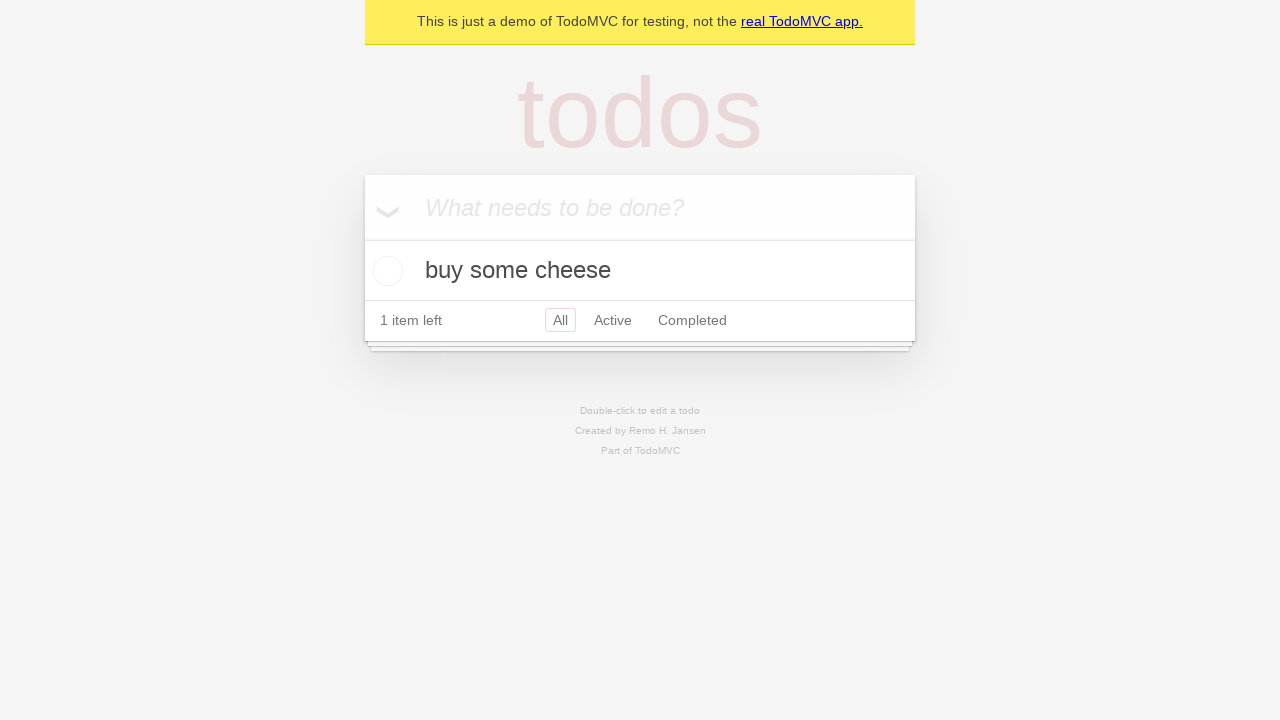

Filled todo input with 'feed the cat' on internal:attr=[placeholder="What needs to be done?"i]
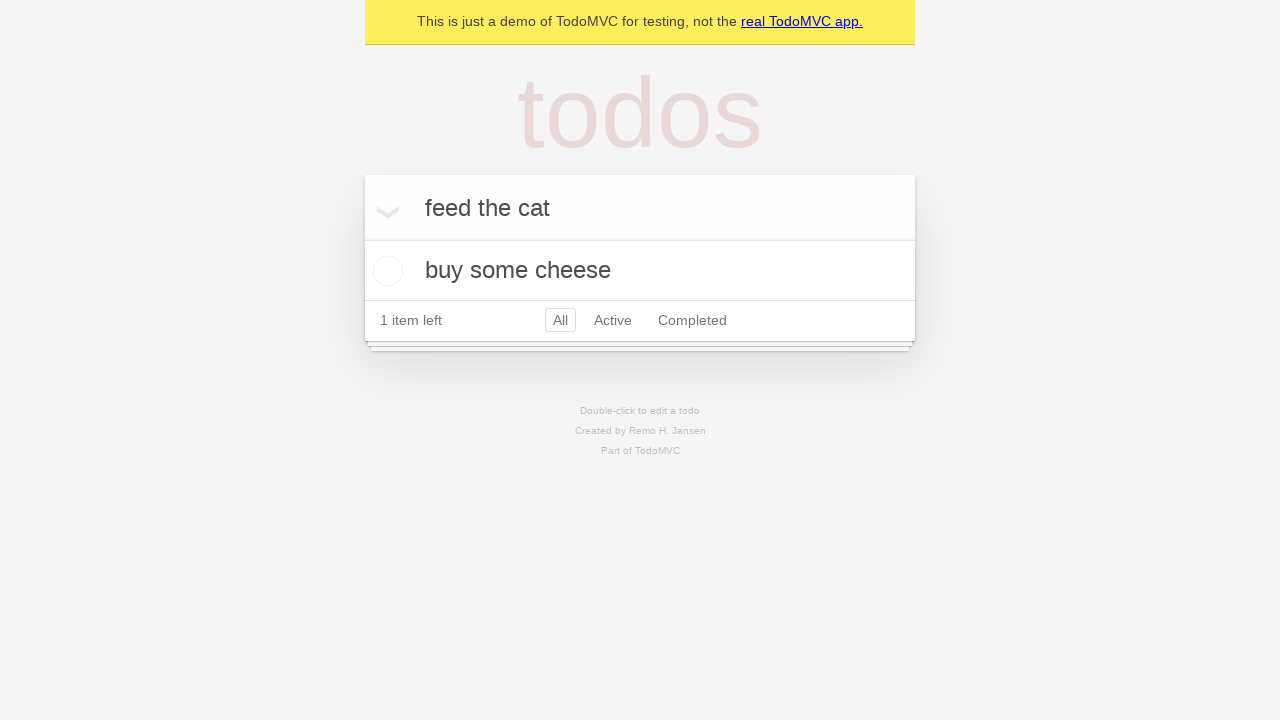

Pressed Enter to create second todo on internal:attr=[placeholder="What needs to be done?"i]
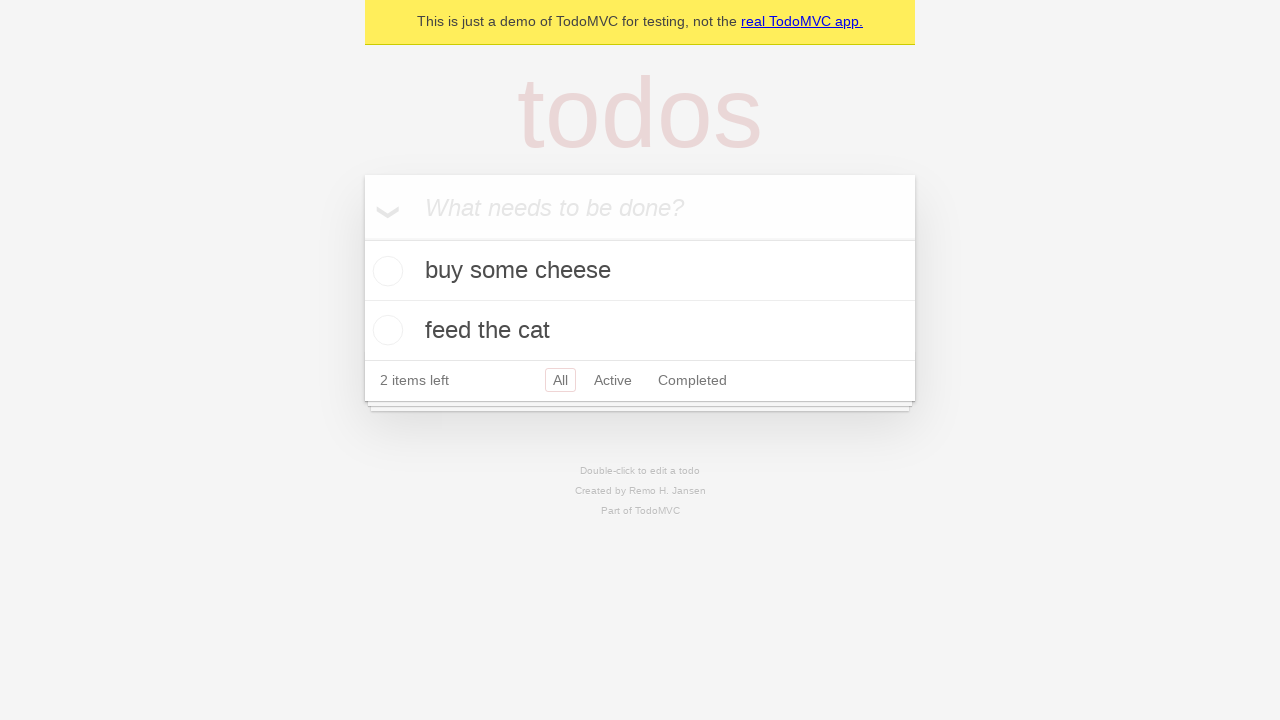

Filled todo input with 'book a doctors appointment' on internal:attr=[placeholder="What needs to be done?"i]
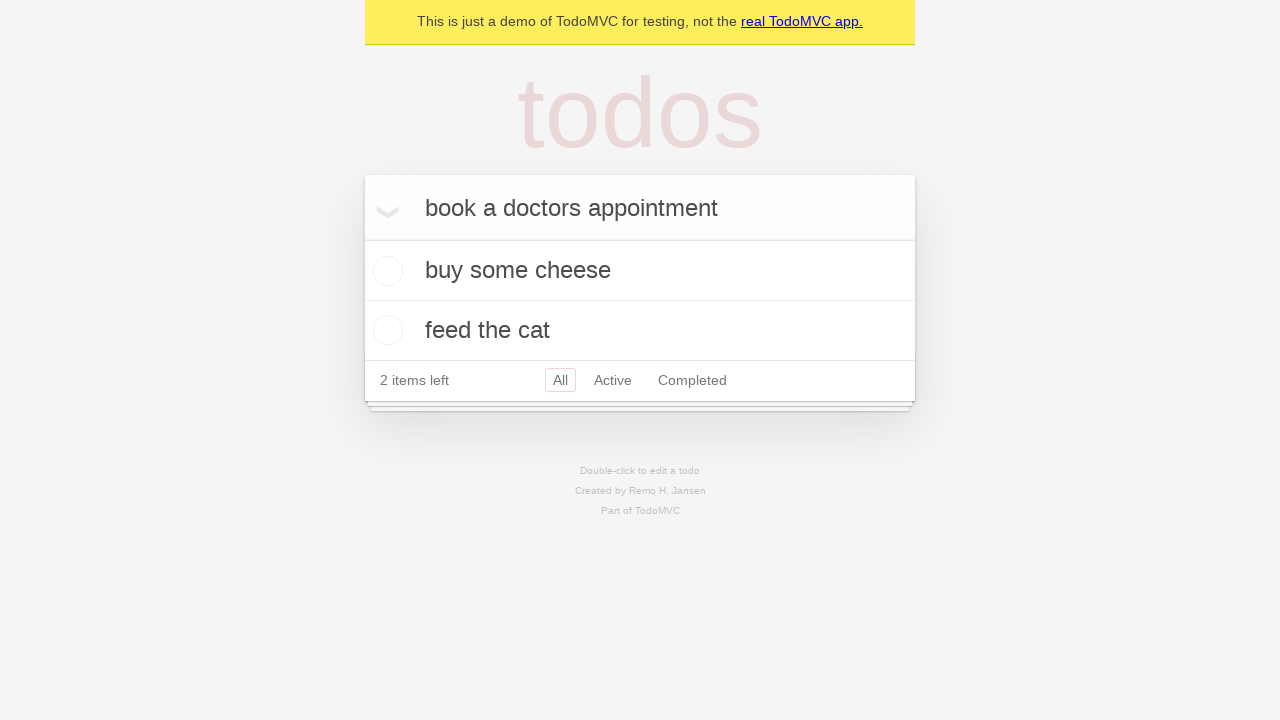

Pressed Enter to create third todo on internal:attr=[placeholder="What needs to be done?"i]
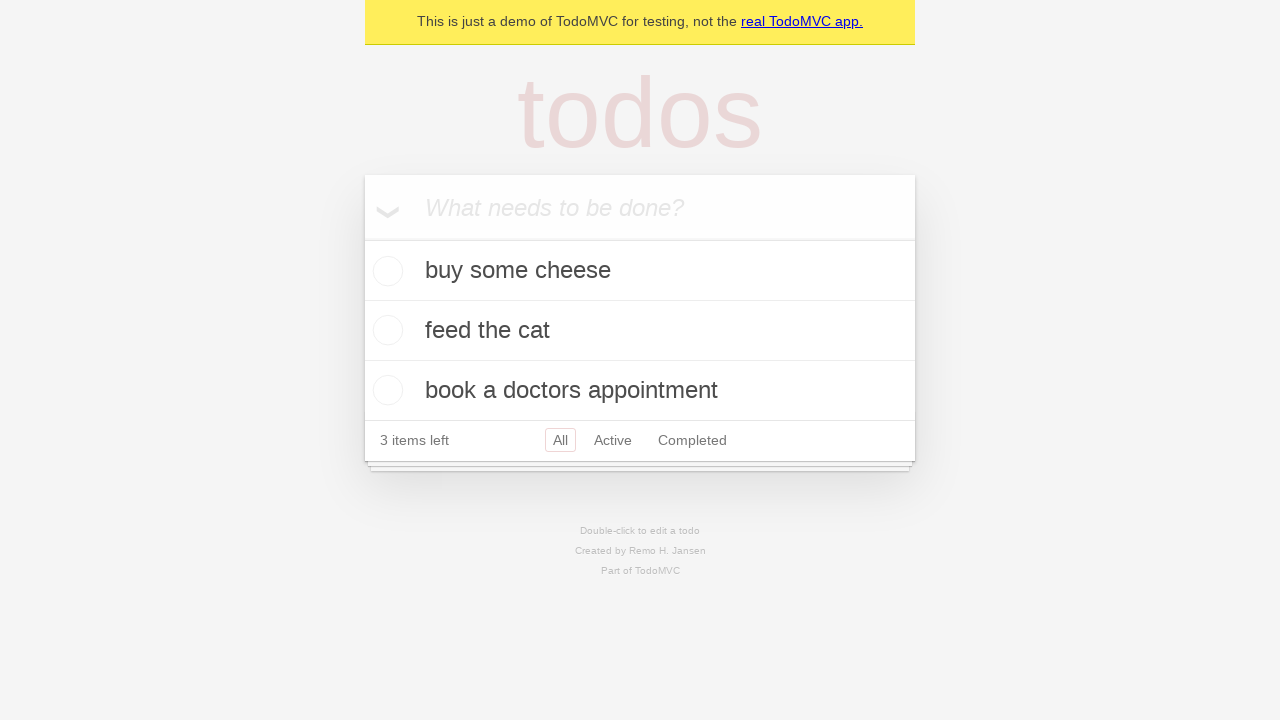

Waited for all three todos to be created
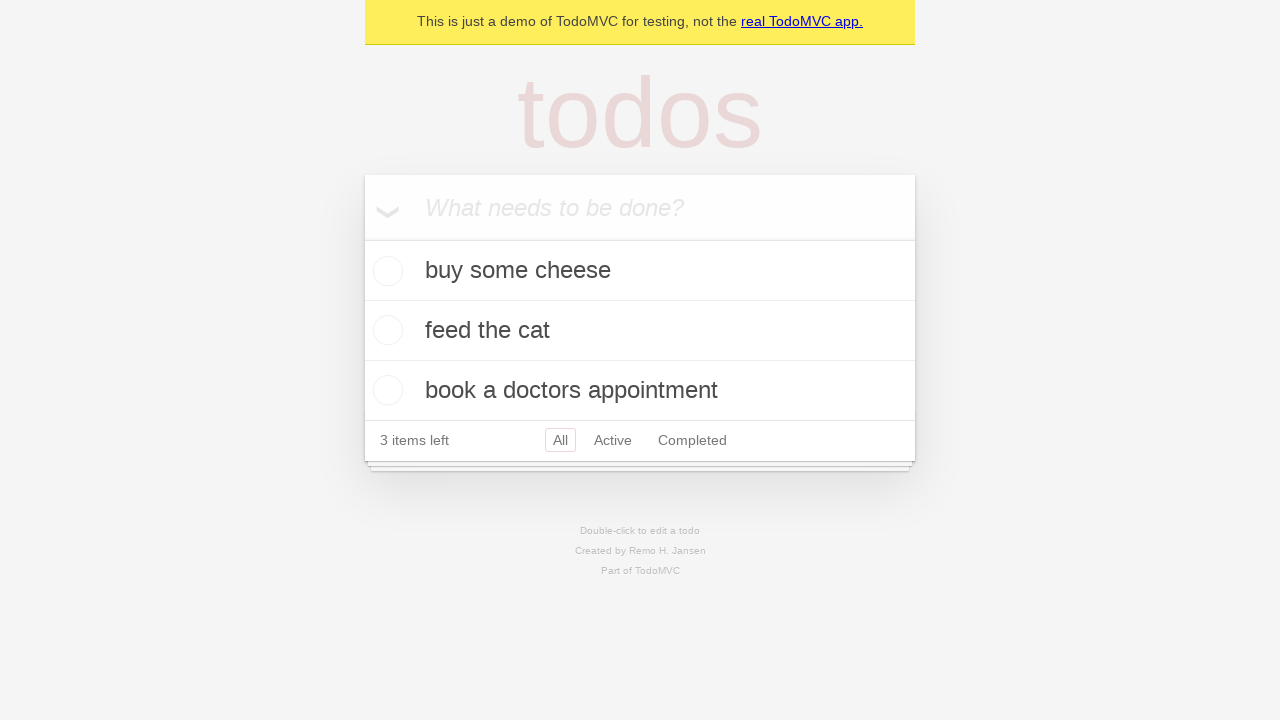

Clicked 'Mark all as complete' checkbox at (362, 238) on internal:label="Mark all as complete"i
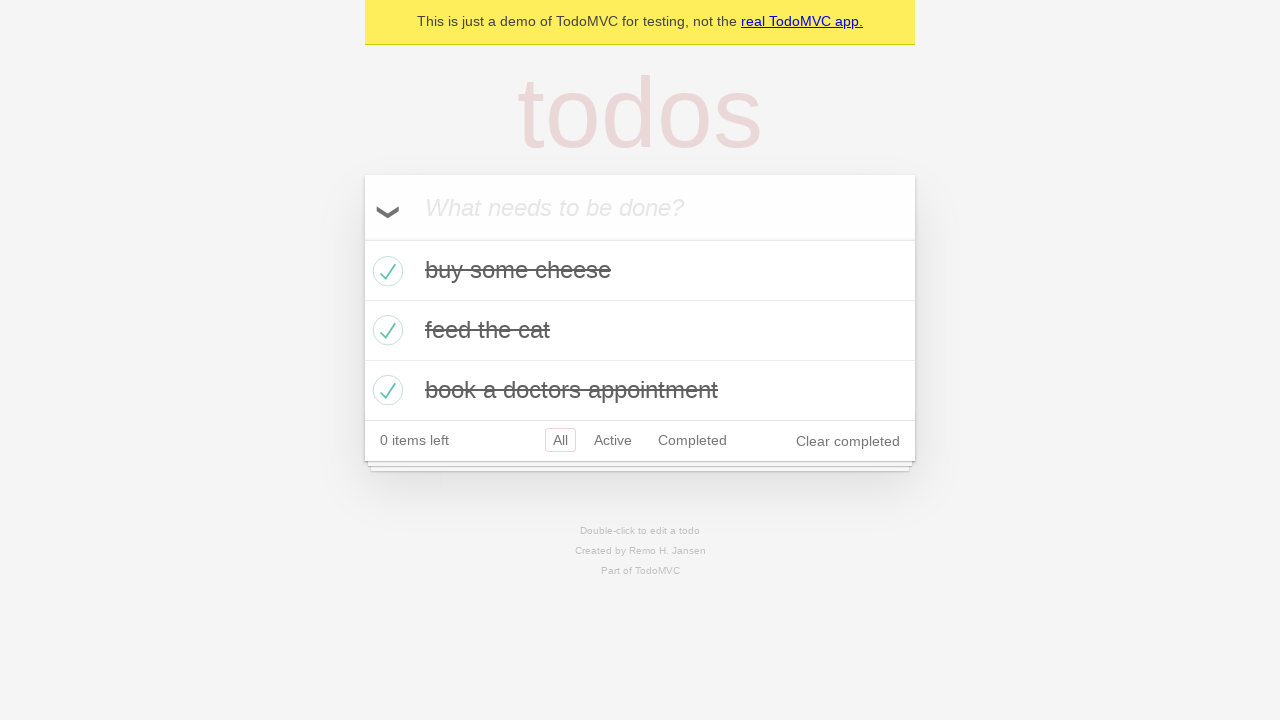

Waited for todos to be marked as completed
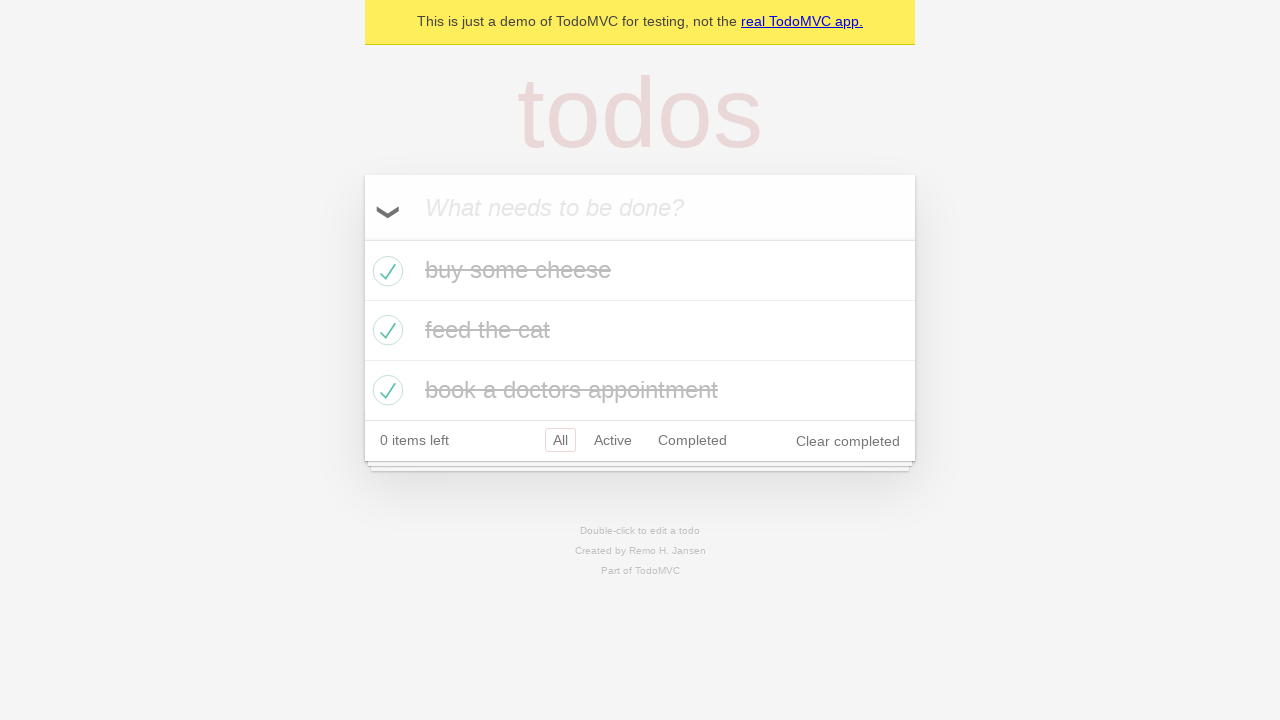

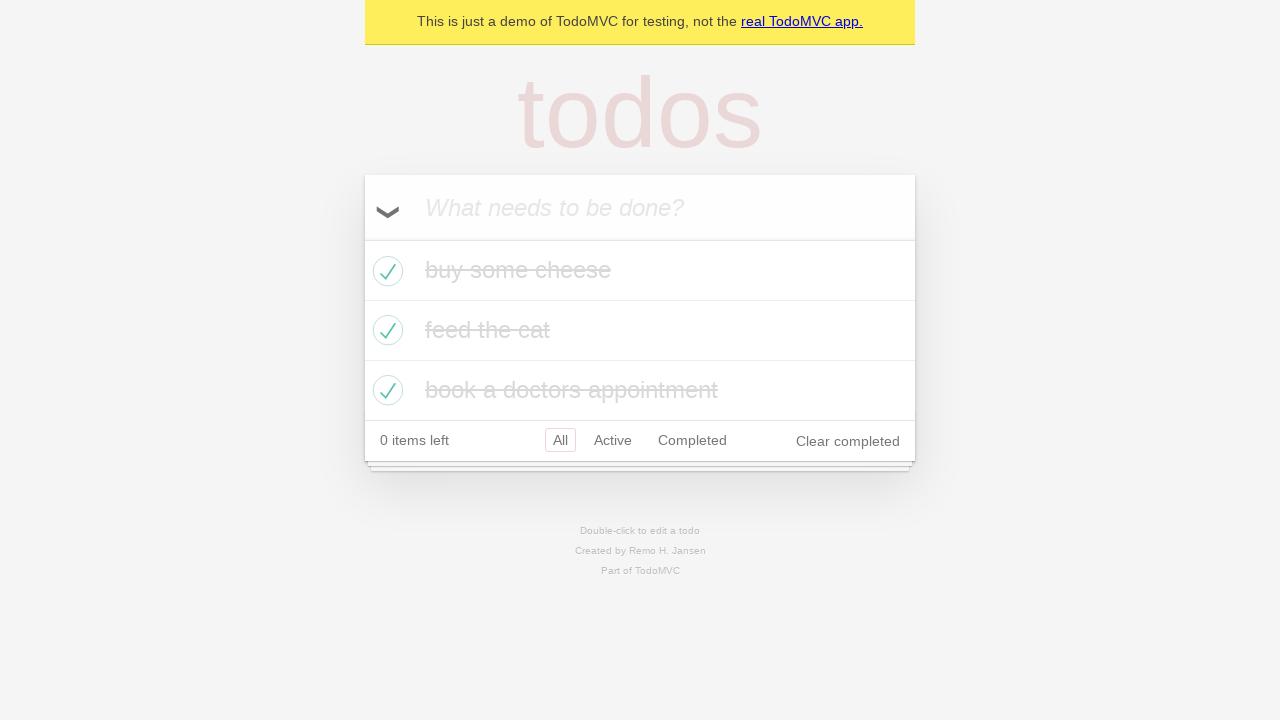